Tests TodoMVC Angular implementation by creating todo items, marking them as complete, and navigating between active and completed views

Starting URL: https://todomvc.com/

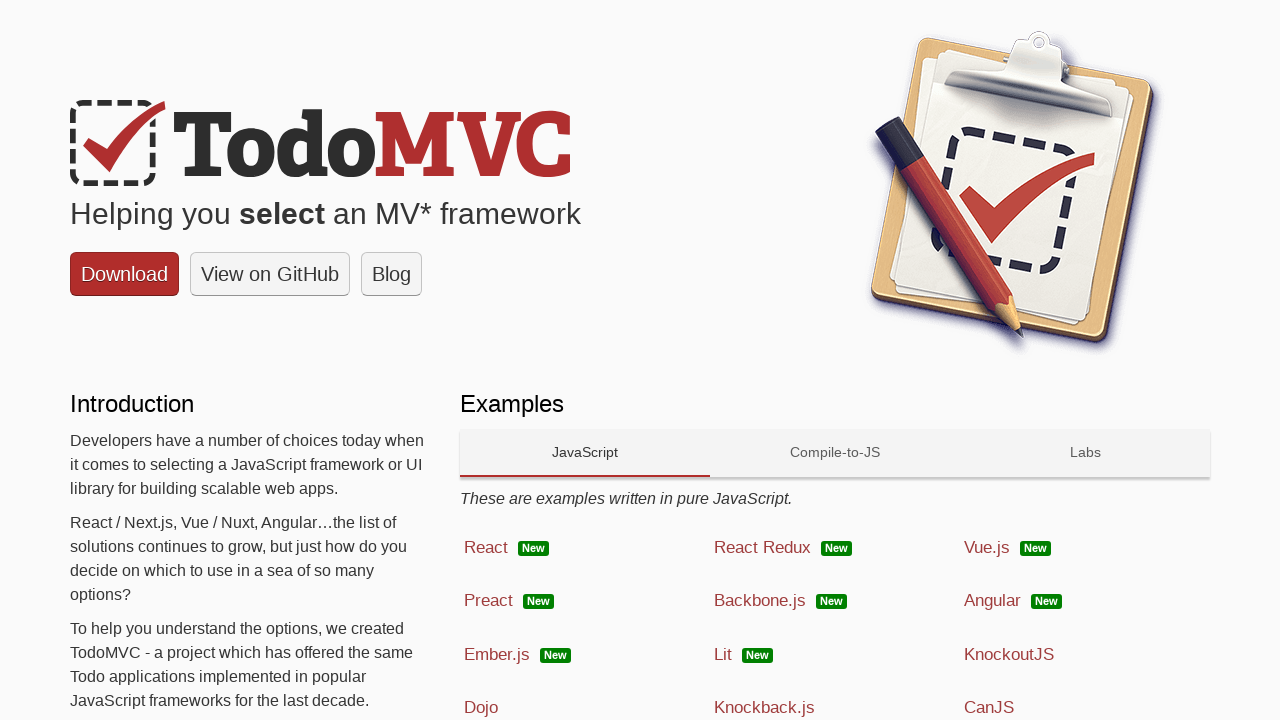

Clicked on Angular framework option at (992, 601) on xpath=//span[contains(text(),'Angular')]
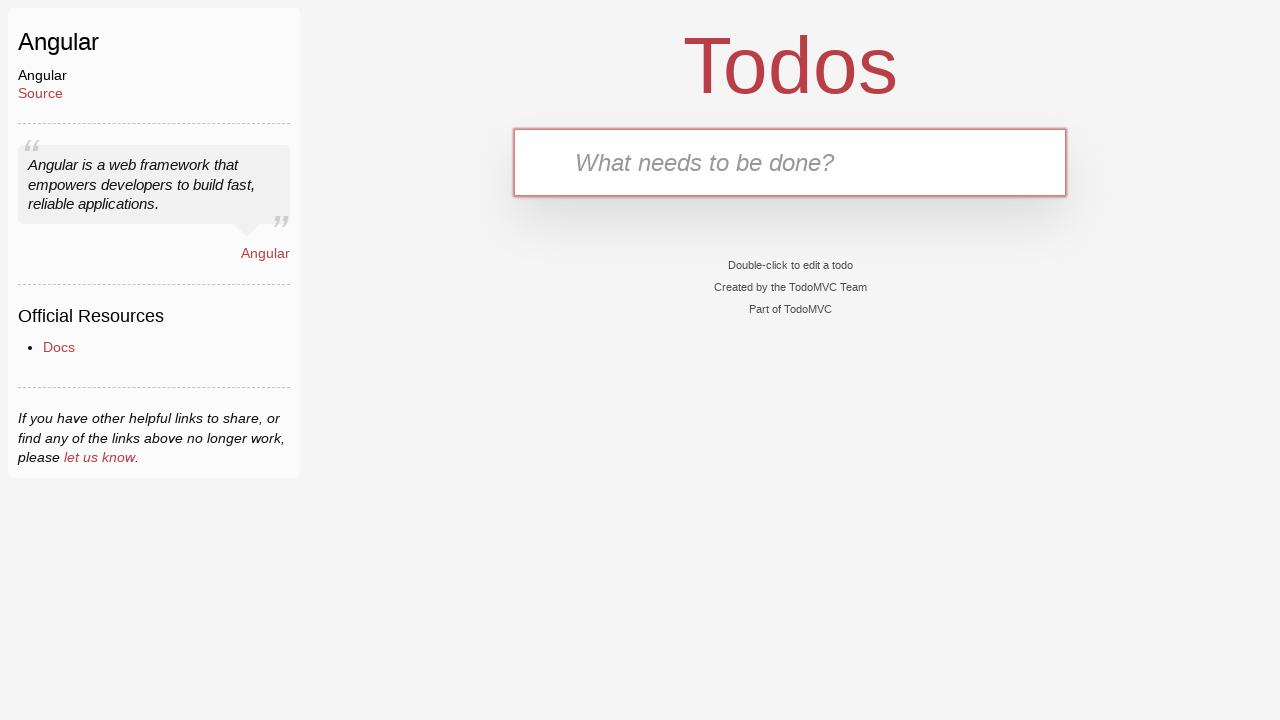

Angular TodoMVC app loaded successfully
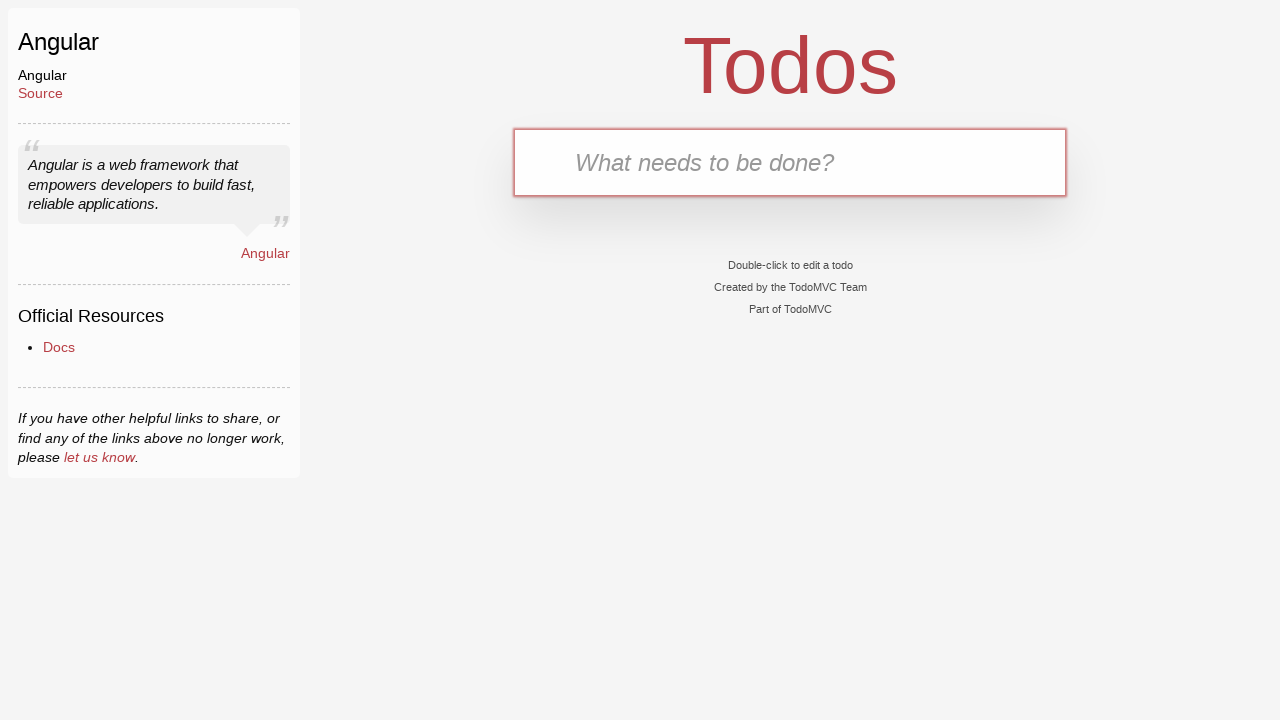

Filled todo input with 'Drink Water Every Hour' on .new-todo
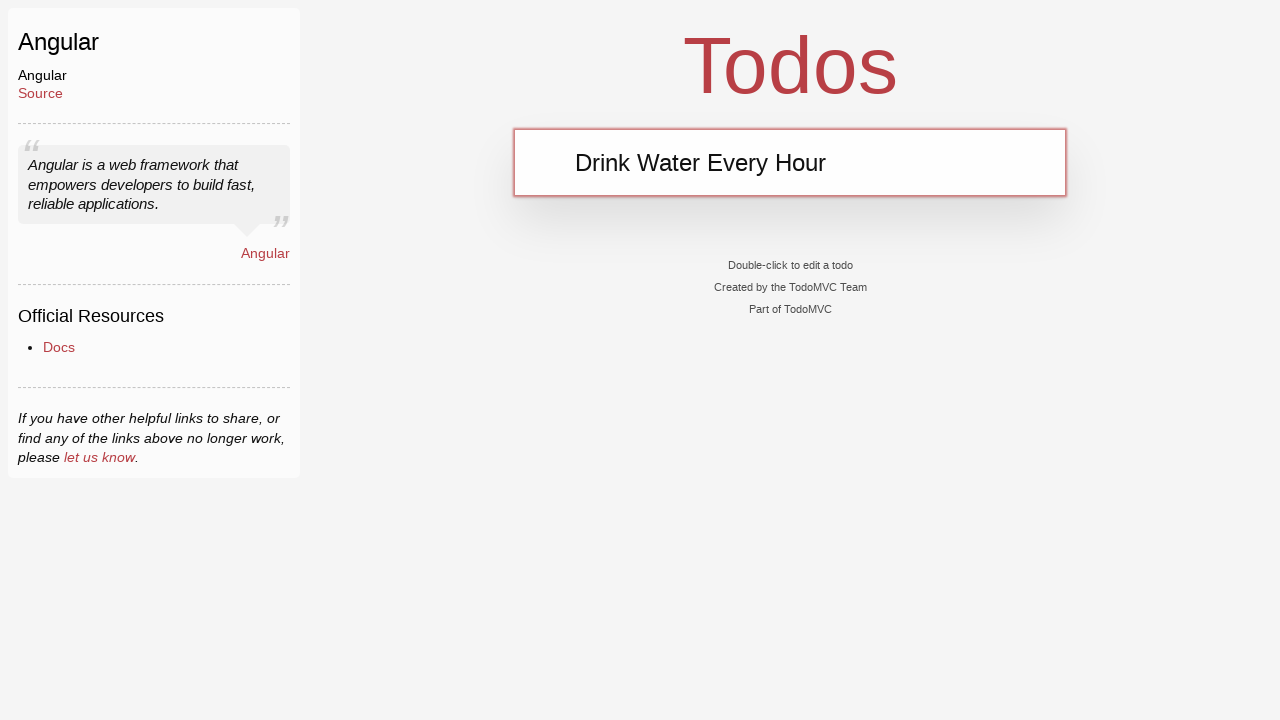

Pressed Enter to create first todo item on .new-todo
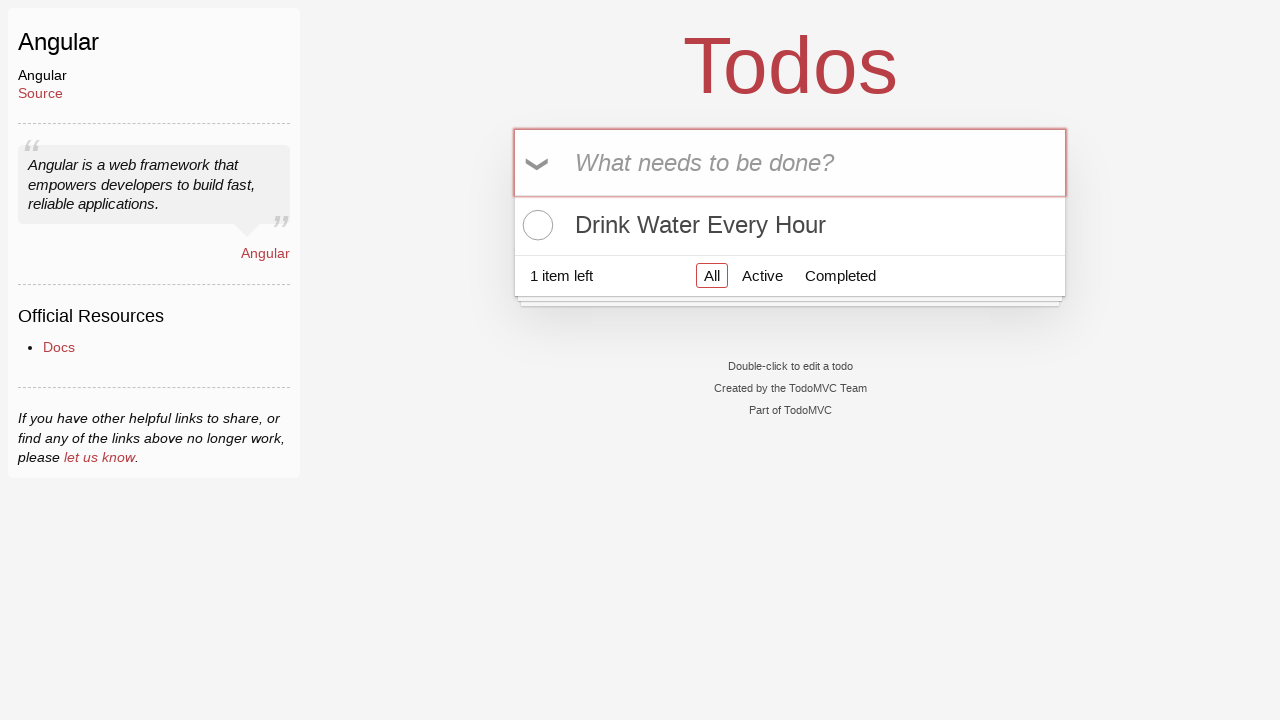

Filled todo input with 'Exercise Daily' on .new-todo
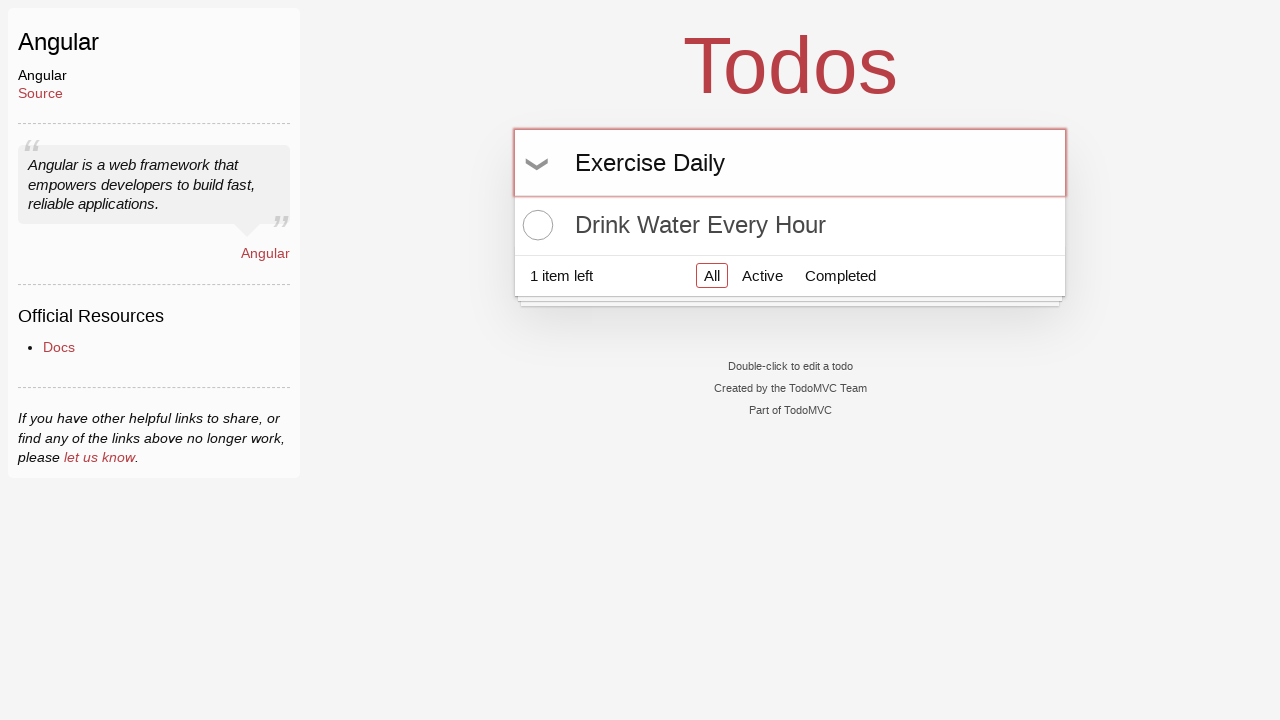

Pressed Enter to create second todo item on .new-todo
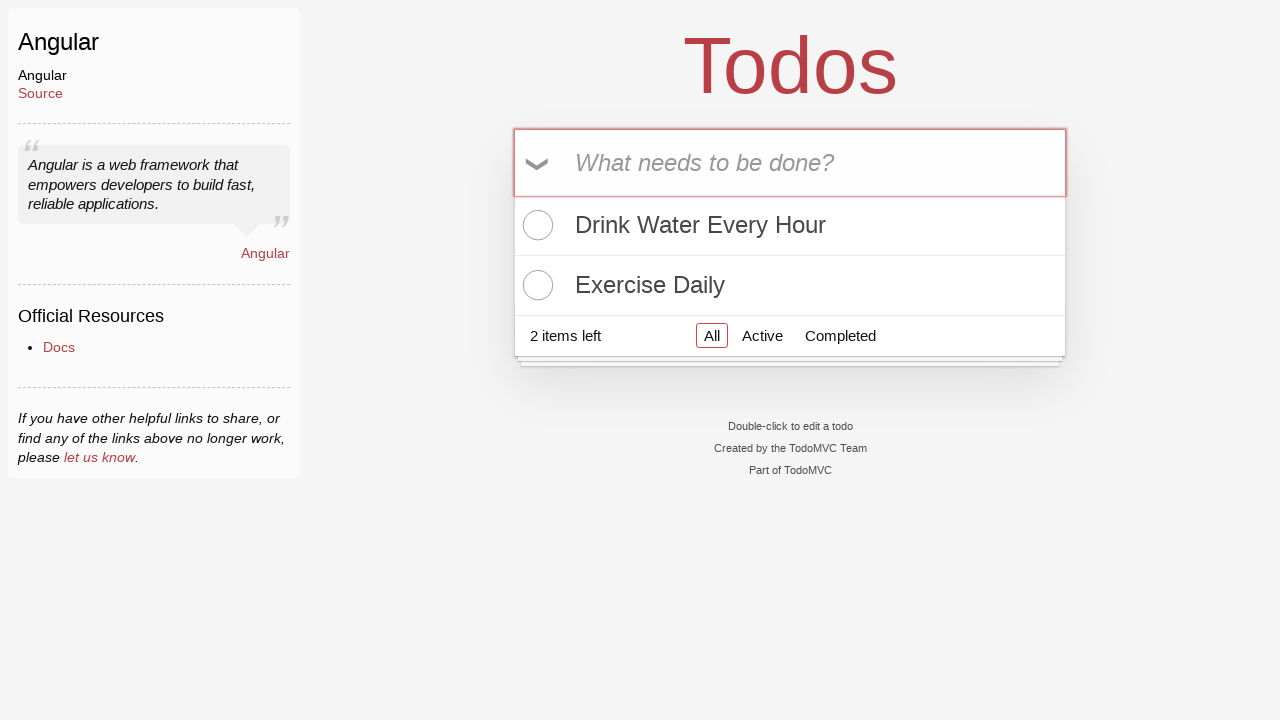

Filled todo input with 'Clean the house' on .new-todo
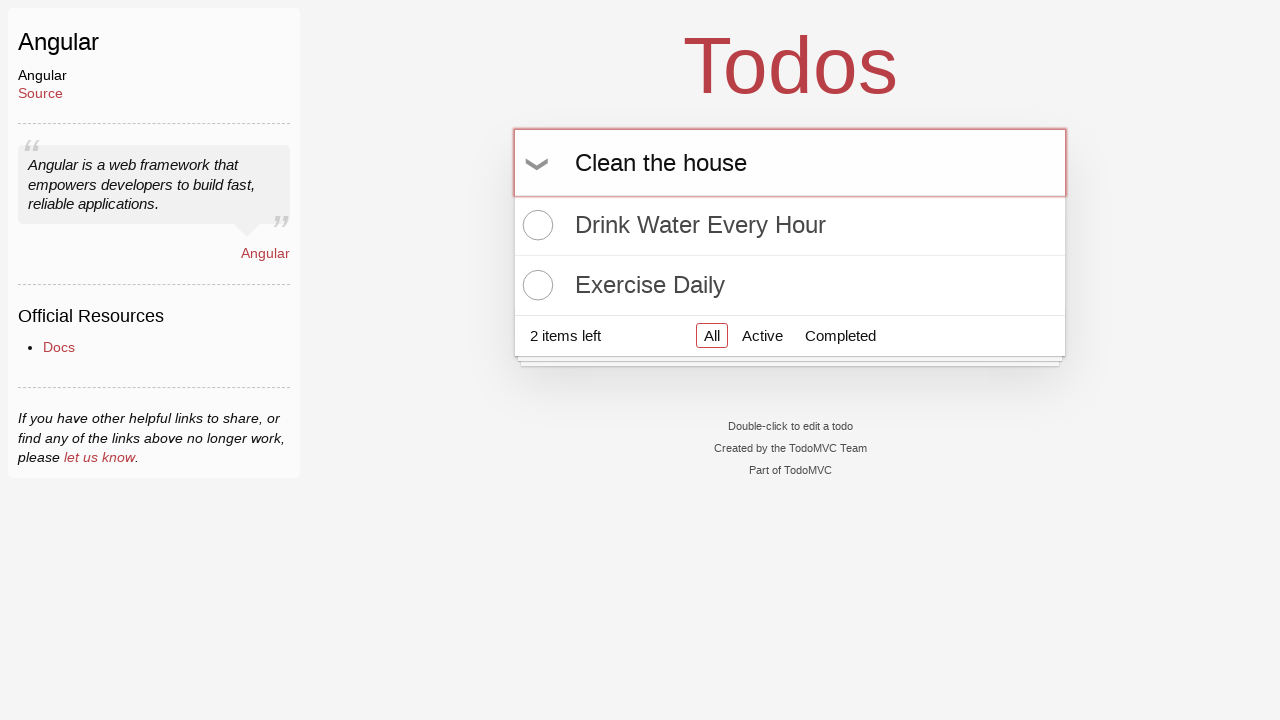

Pressed Enter to create third todo item on .new-todo
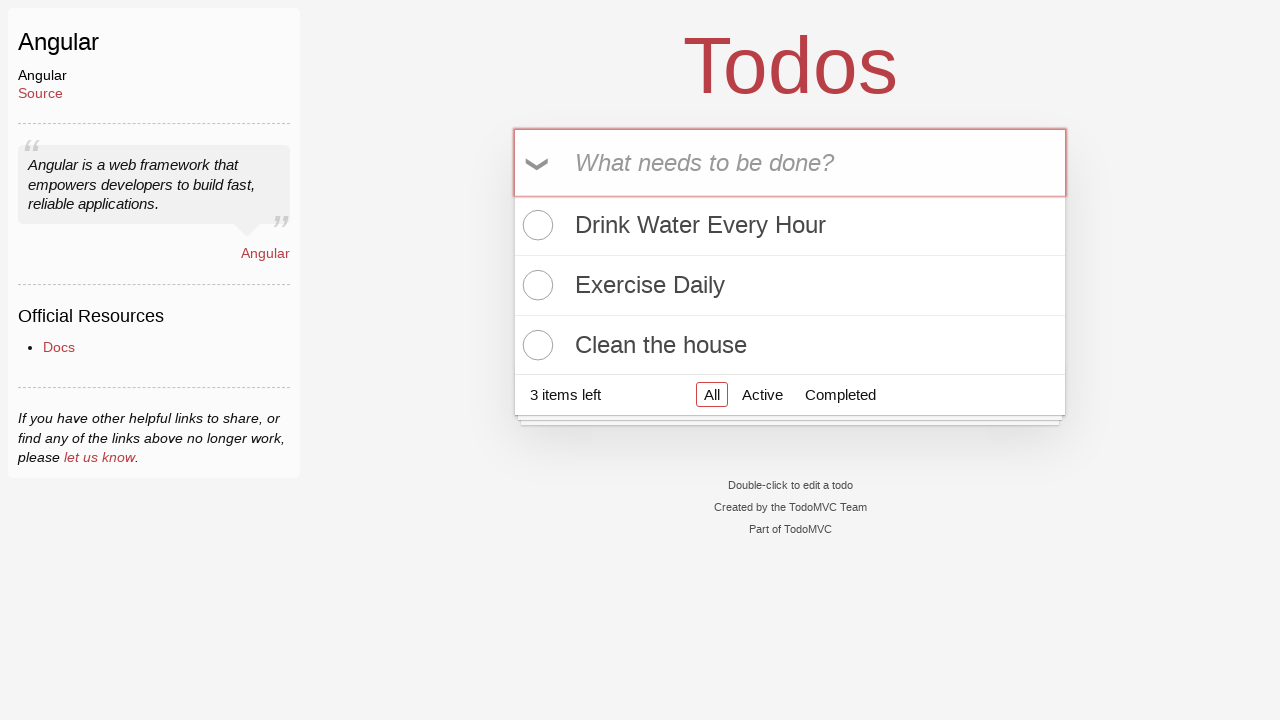

Filled todo input with 'Meditate Daily' on .new-todo
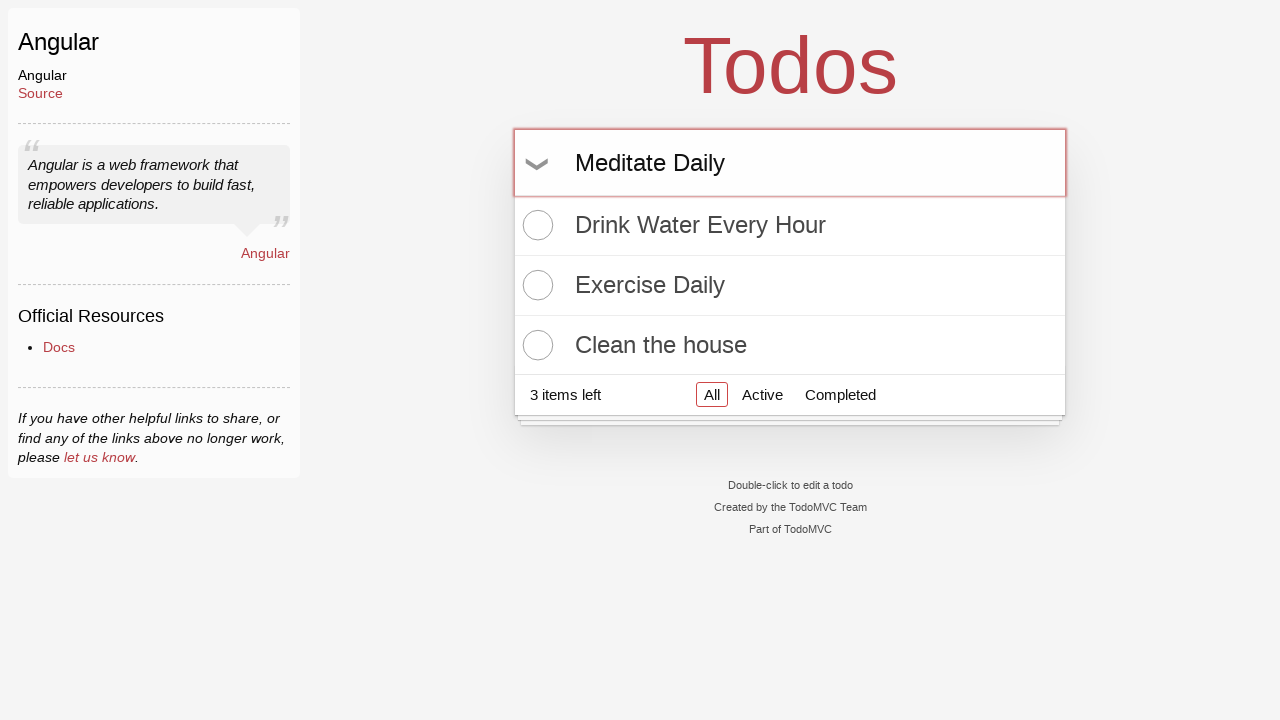

Pressed Enter to create fourth todo item on .new-todo
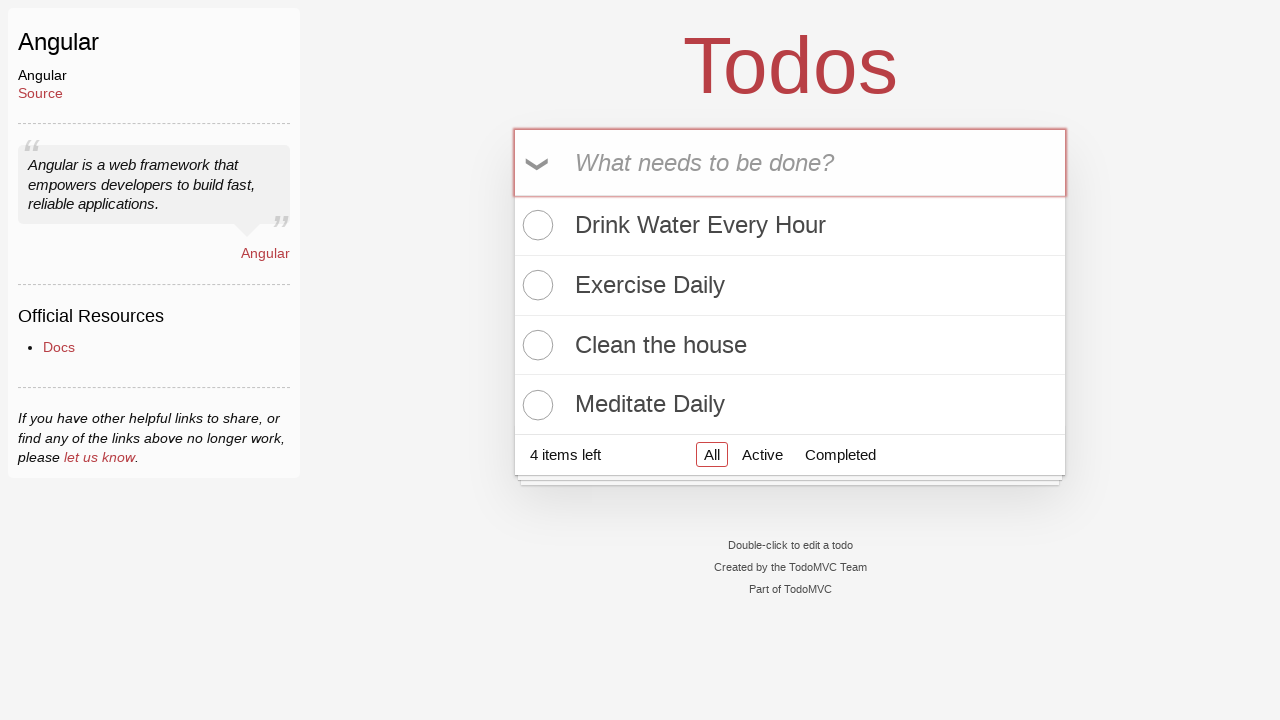

Marked first todo item as complete at (535, 225) on (//div[@class='view']/input[@class='toggle'])[1]
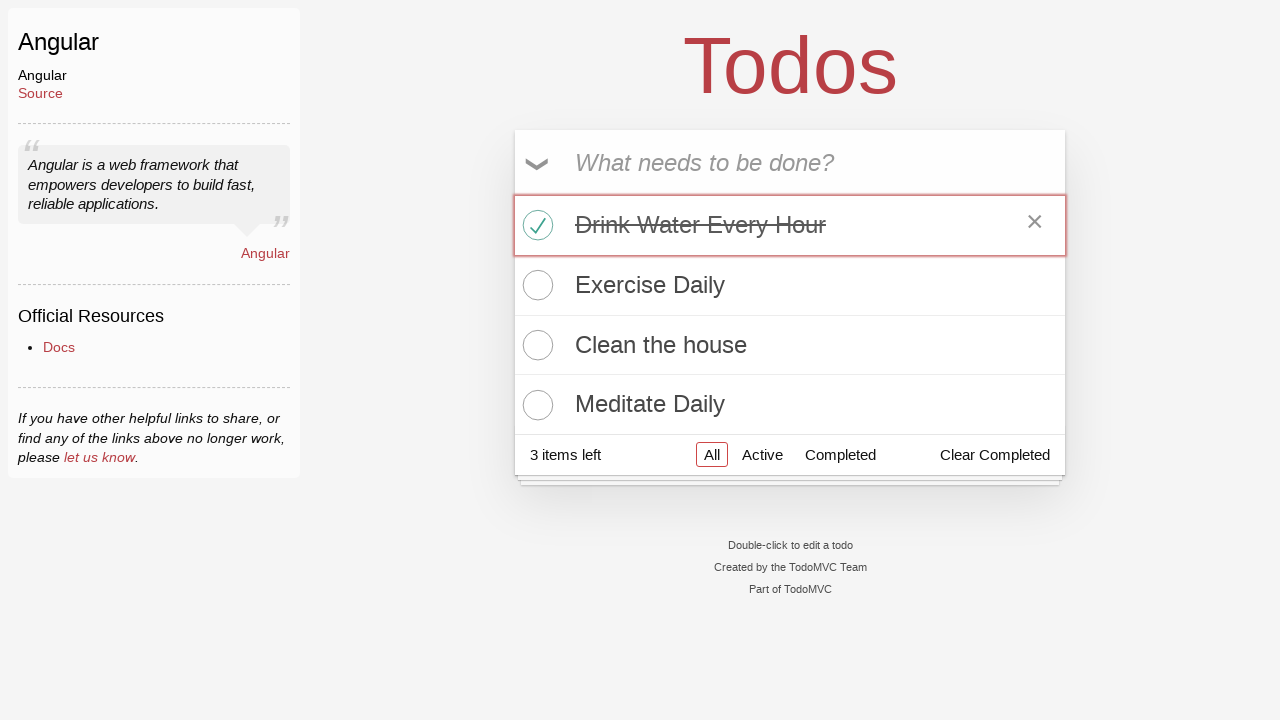

Marked second todo item as complete at (535, 285) on (//div[@class='view']/input[@class='toggle'])[2]
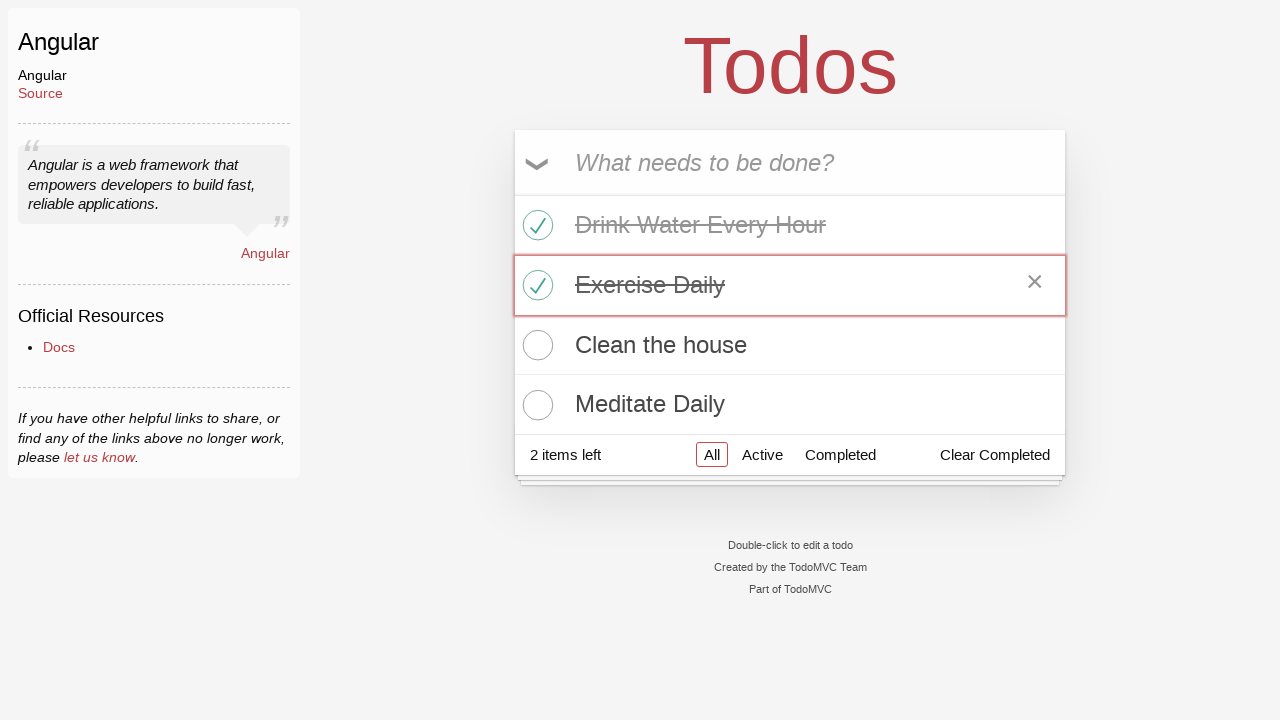

Clicked clear completed button to remove completed items at (995, 455) on xpath=//button[@class='clear-completed']
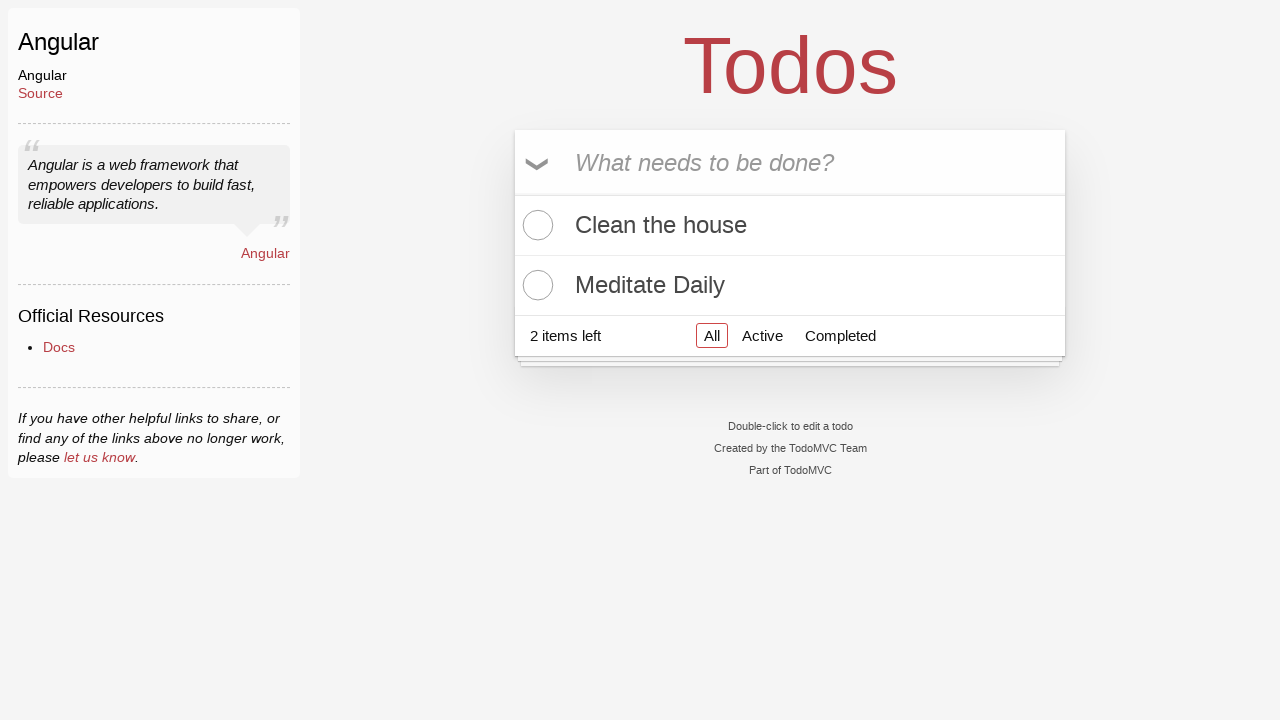

Navigated to Active view to show only incomplete todo items at (762, 335) on xpath=//a[contains(text(),'Active')]
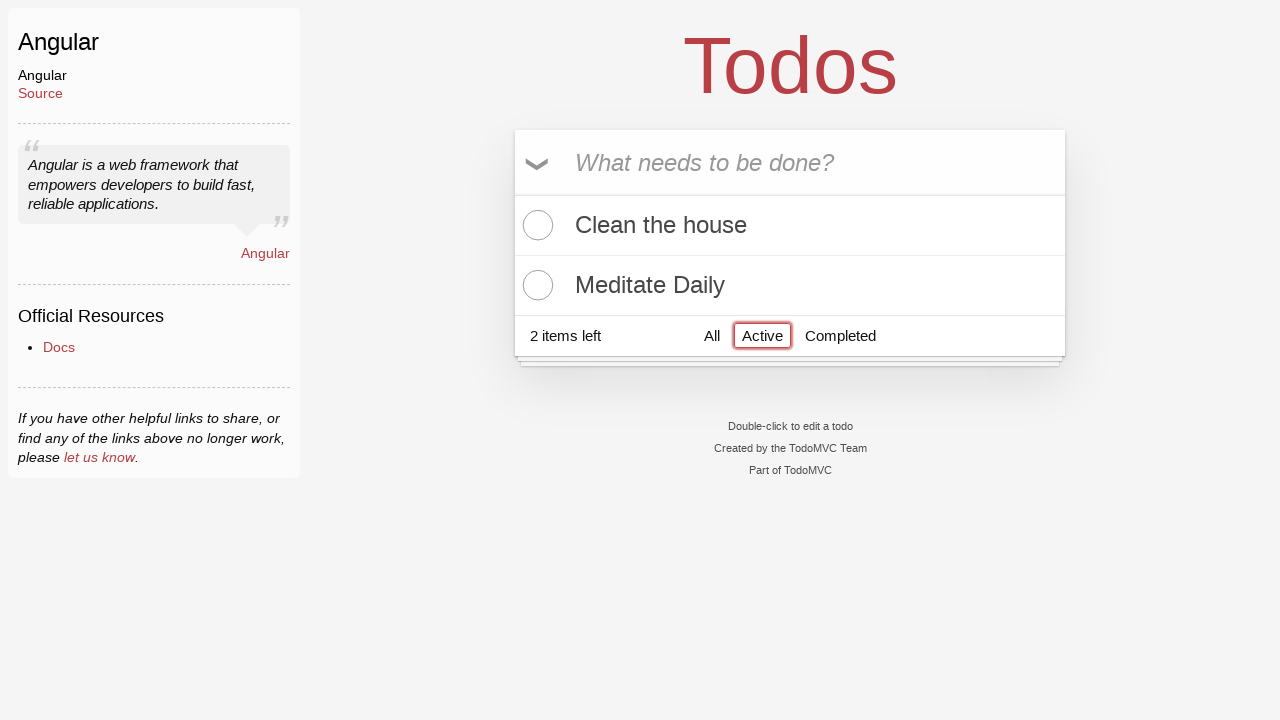

Navigated to Completed view to show completed todo items at (840, 335) on xpath=//a[contains(text(),'Completed')]
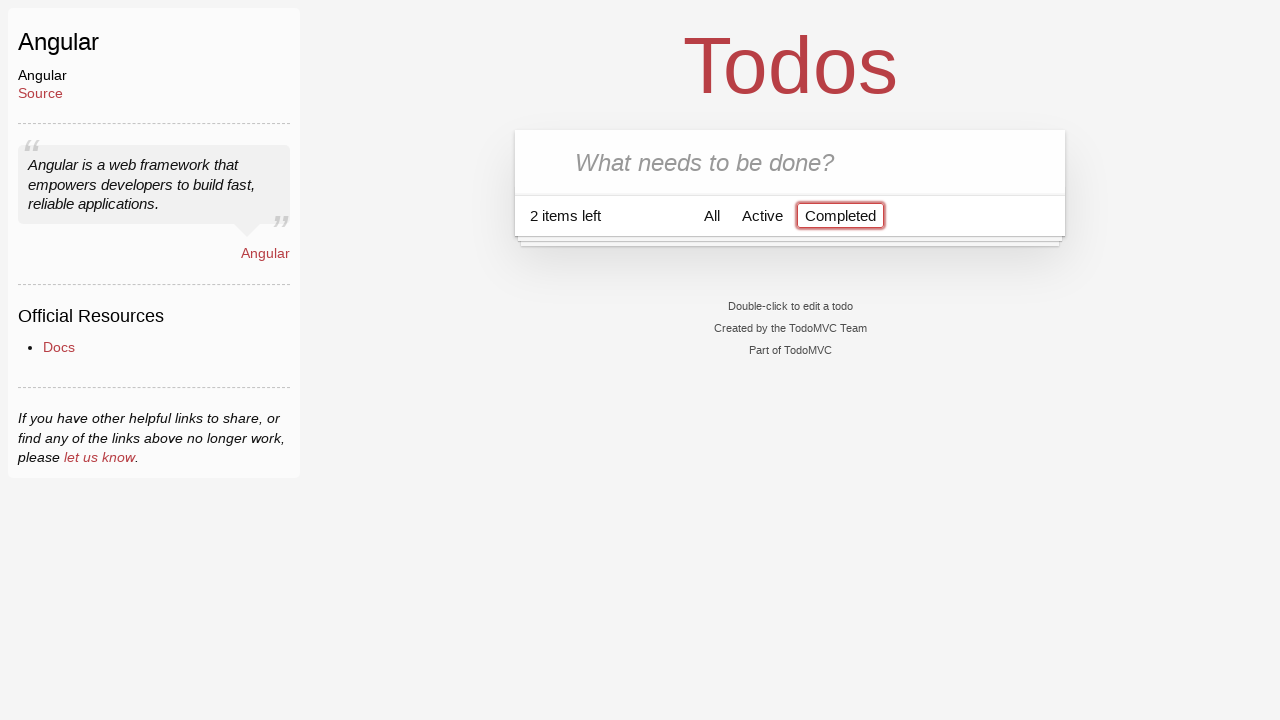

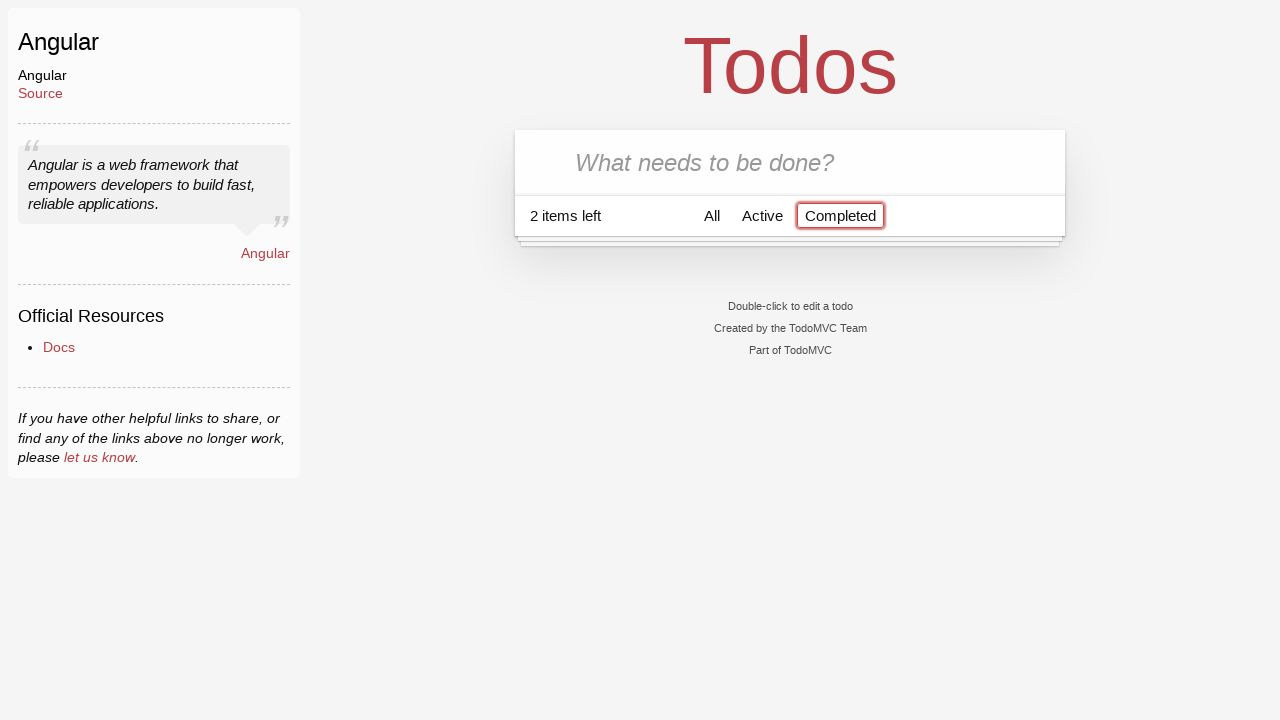